Tests web table interaction by locating a specific table on the page and extracting text from a specific cell (row 8, column 2) to verify table data is accessible.

Starting URL: https://rahulshettyacademy.com/AutomationPractice/

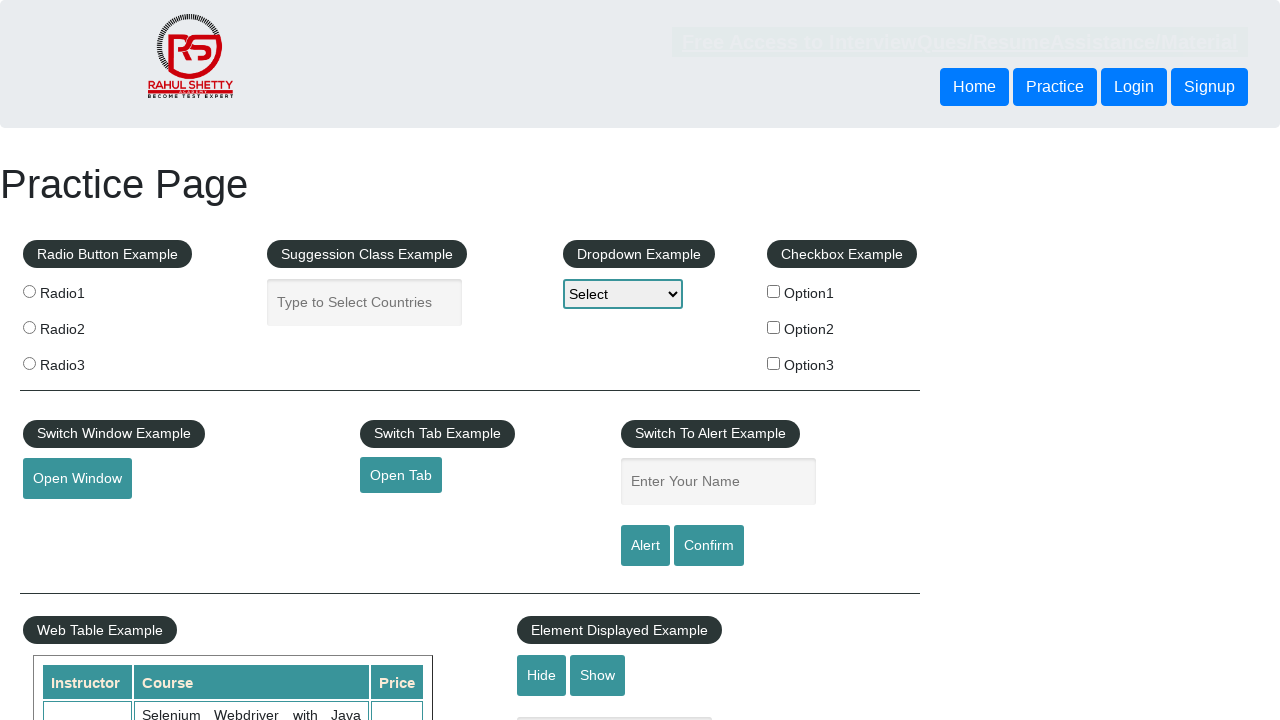

Waited for table with id='product' and name='courses' to be present on the page
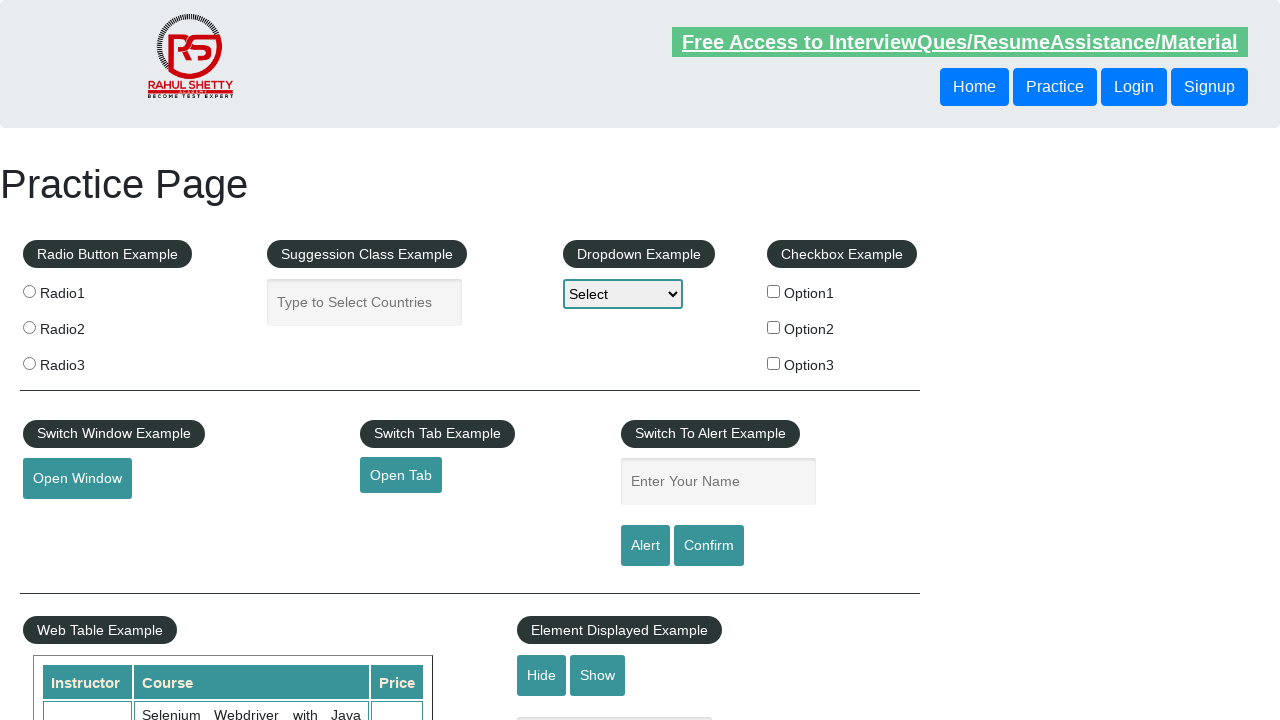

Extracted text content from table cell at row 8, column 2
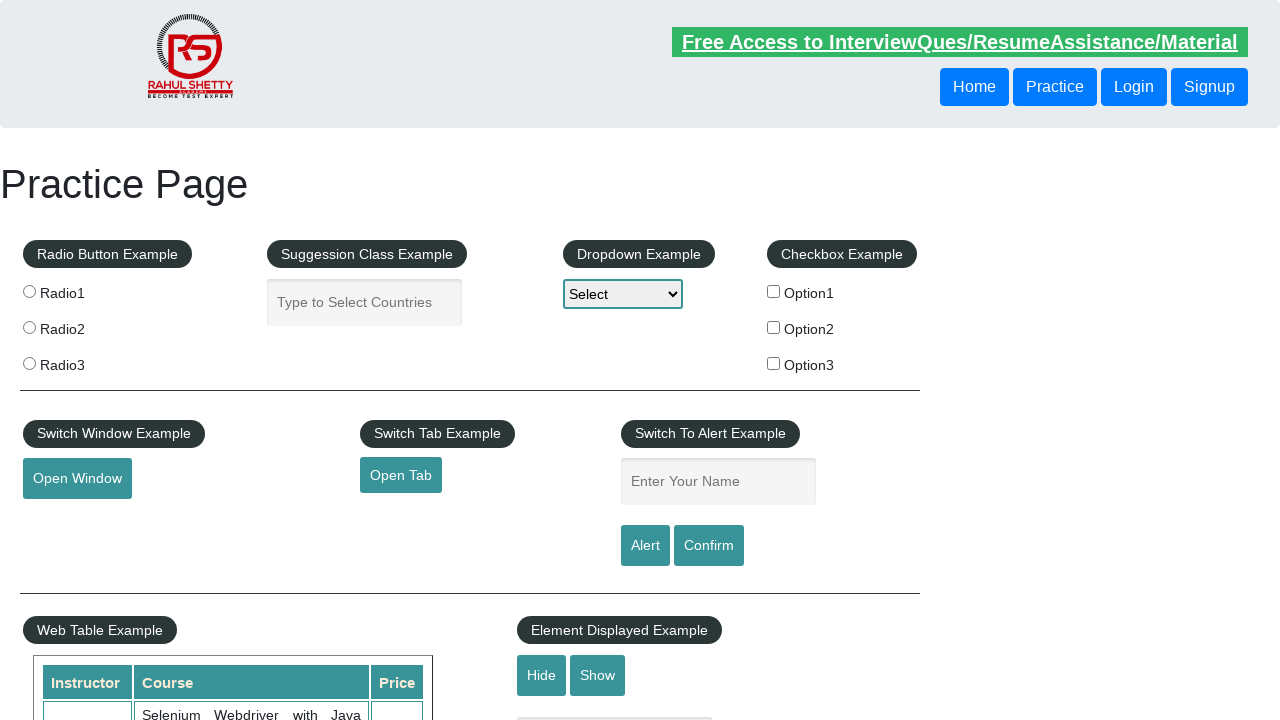

Verified cell text content: 'QA Expert Course :Software Testing + Bugzilla + SQL + Agile'
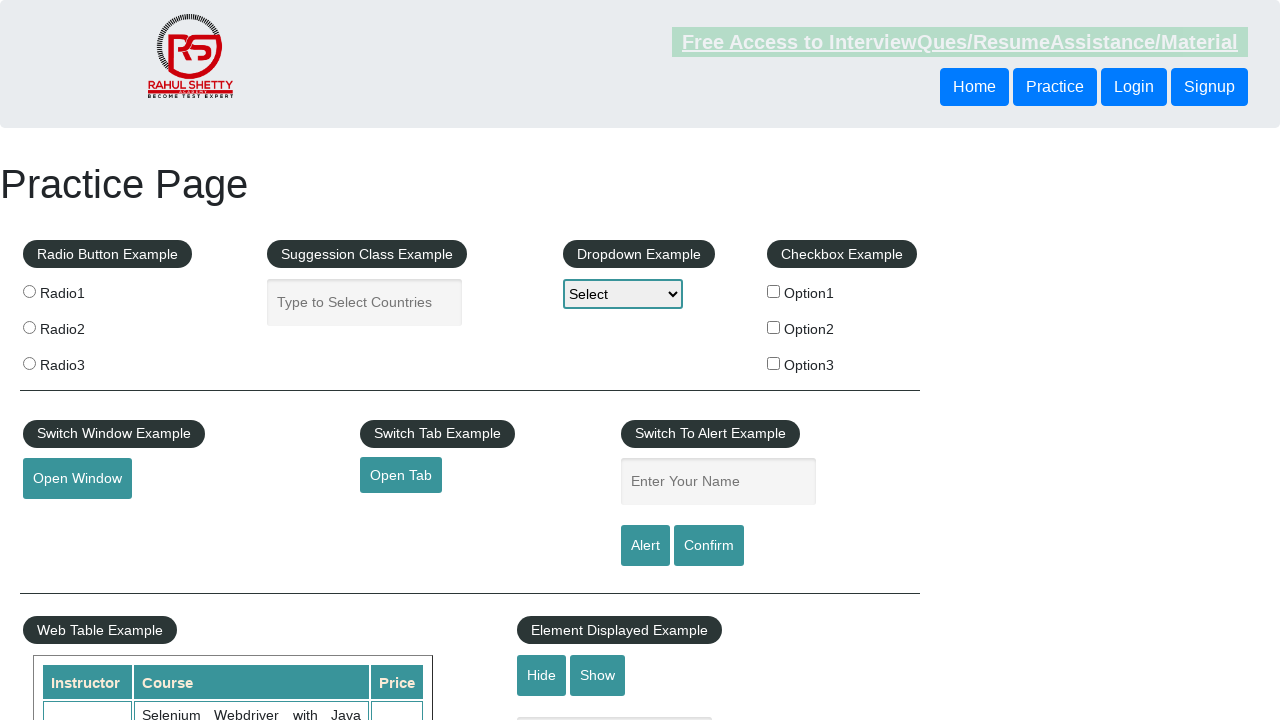

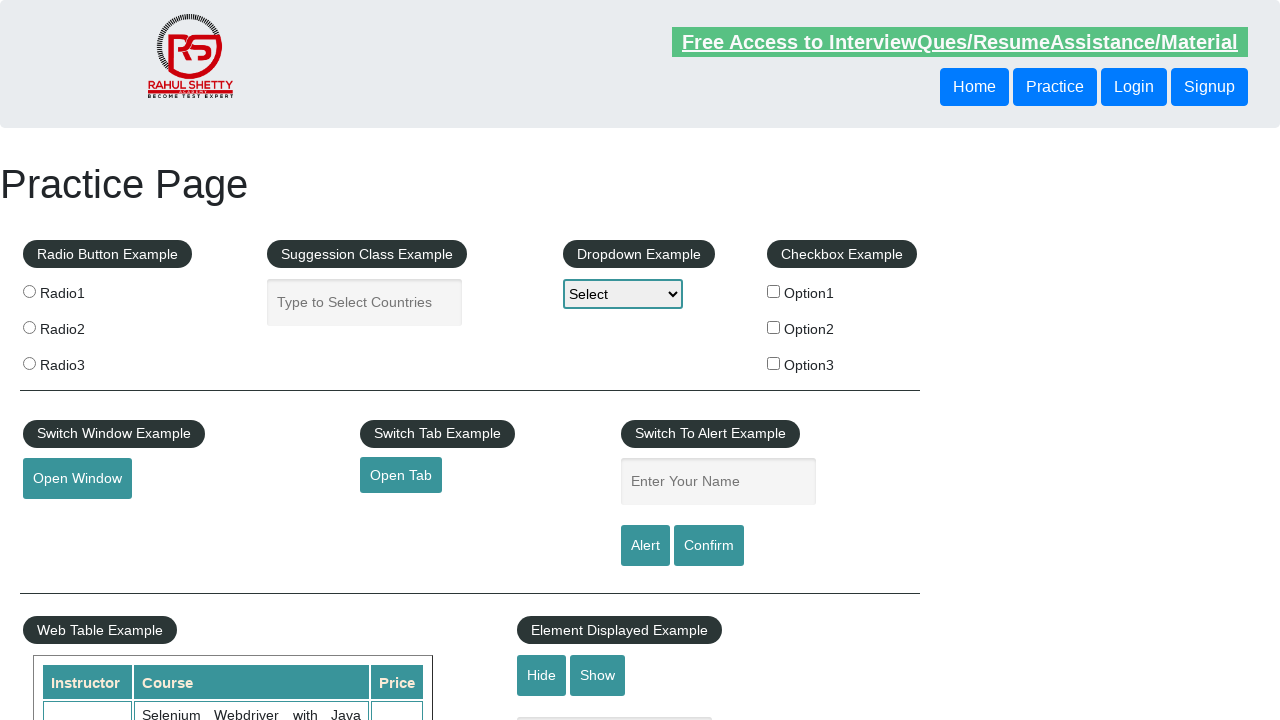